Tests handling of a confirmation dialog by triggering it and dismissing it

Starting URL: https://demoqa.com/alerts

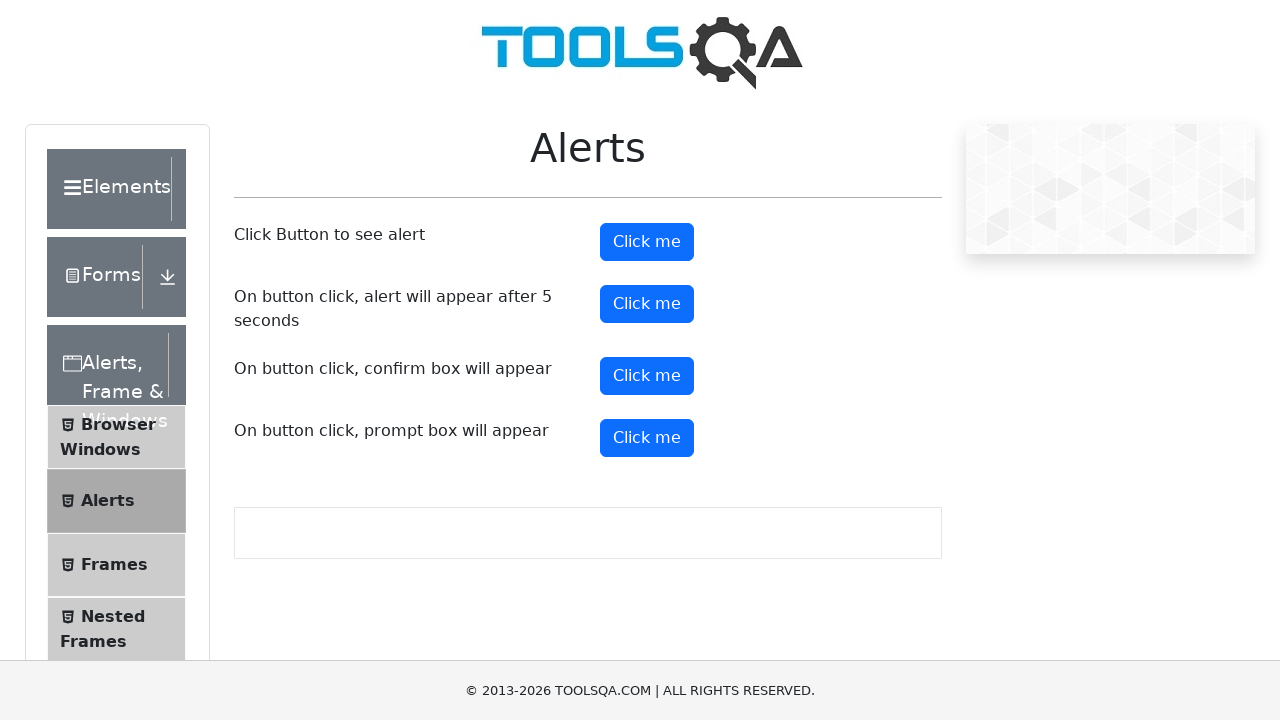

Set up dialog handler to dismiss confirmation dialogs
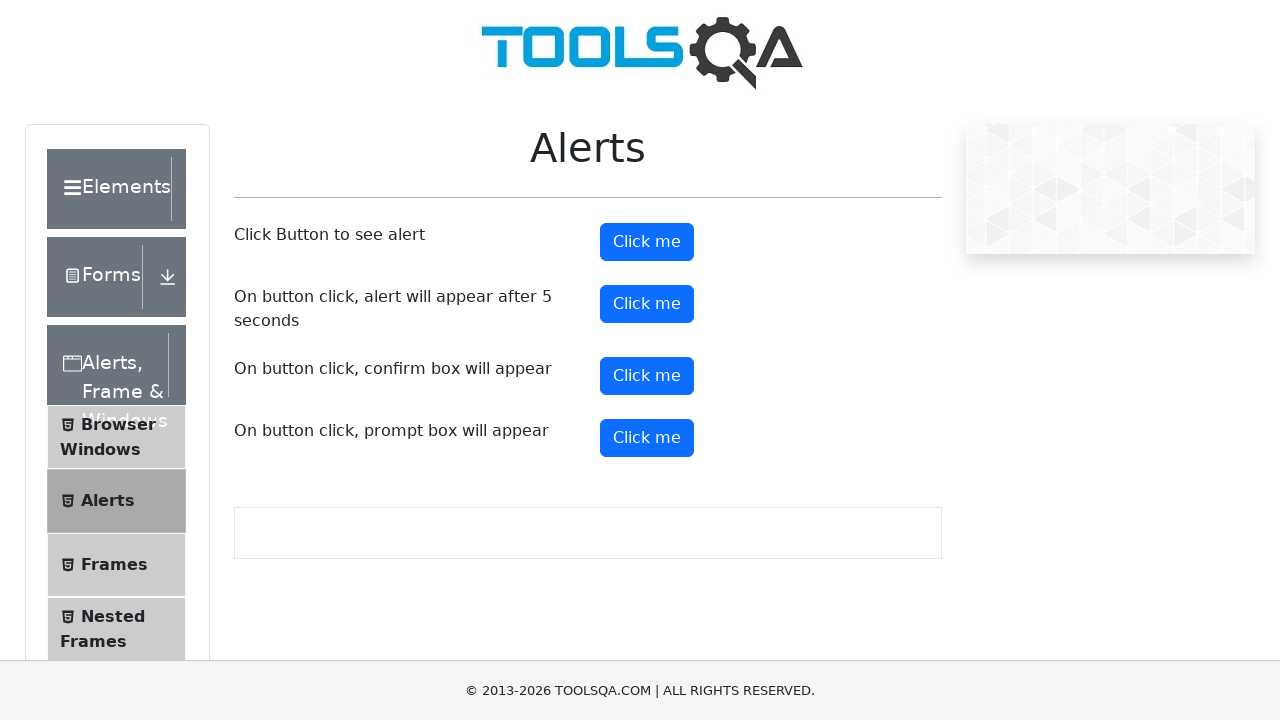

Clicked confirm button to trigger confirmation dialog at (647, 376) on #confirmButton
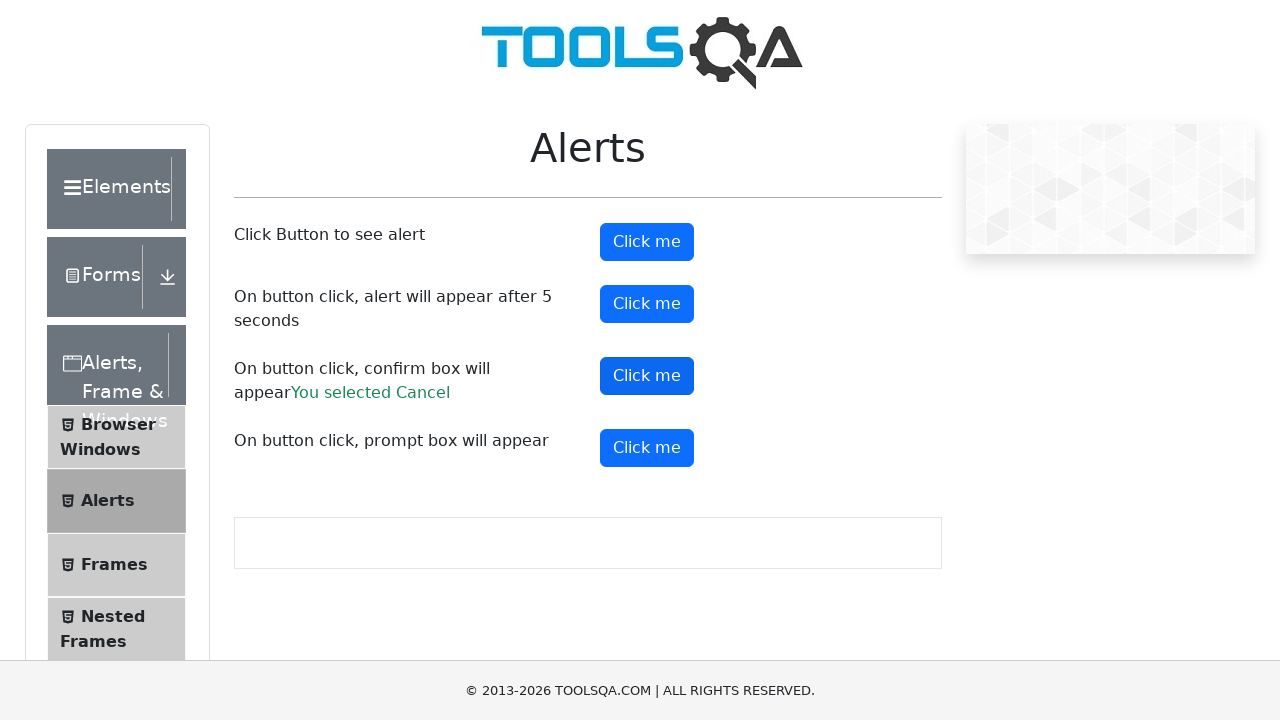

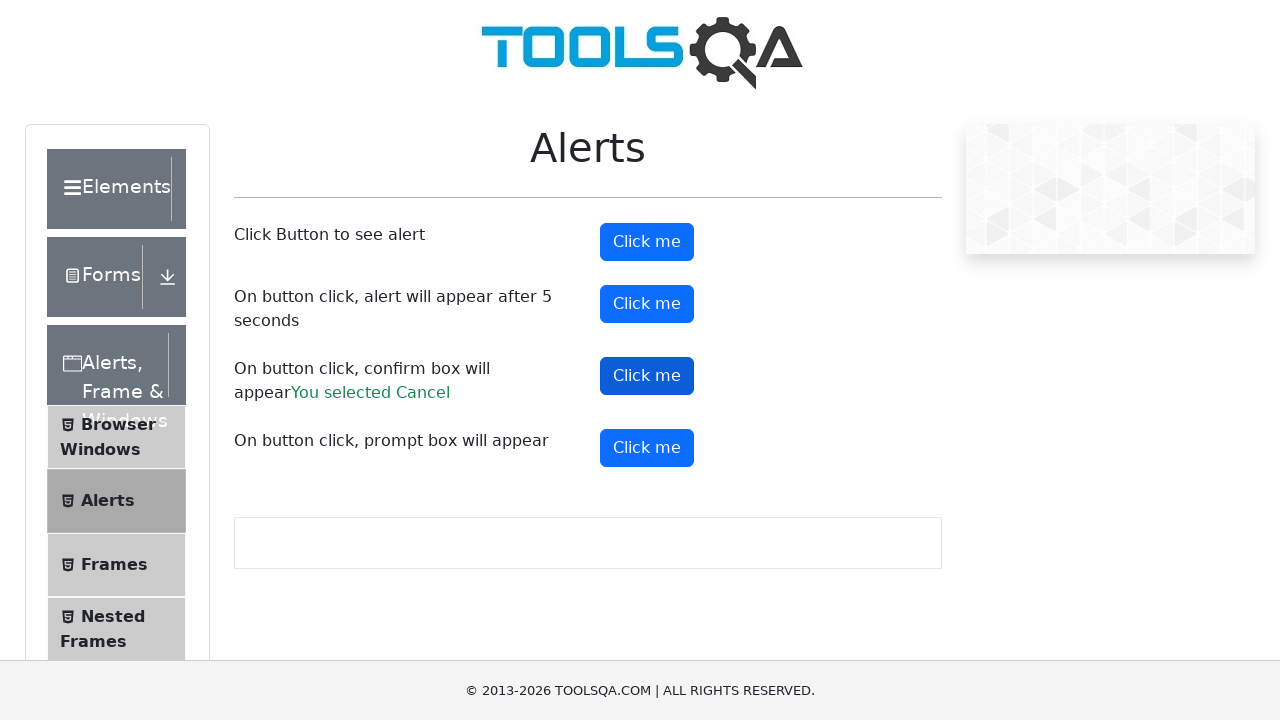